Navigates to a mortgage calculator website and scrolls down the page by 450 pixels to view the loan section

Starting URL: https://www.mortgagecalculator.org

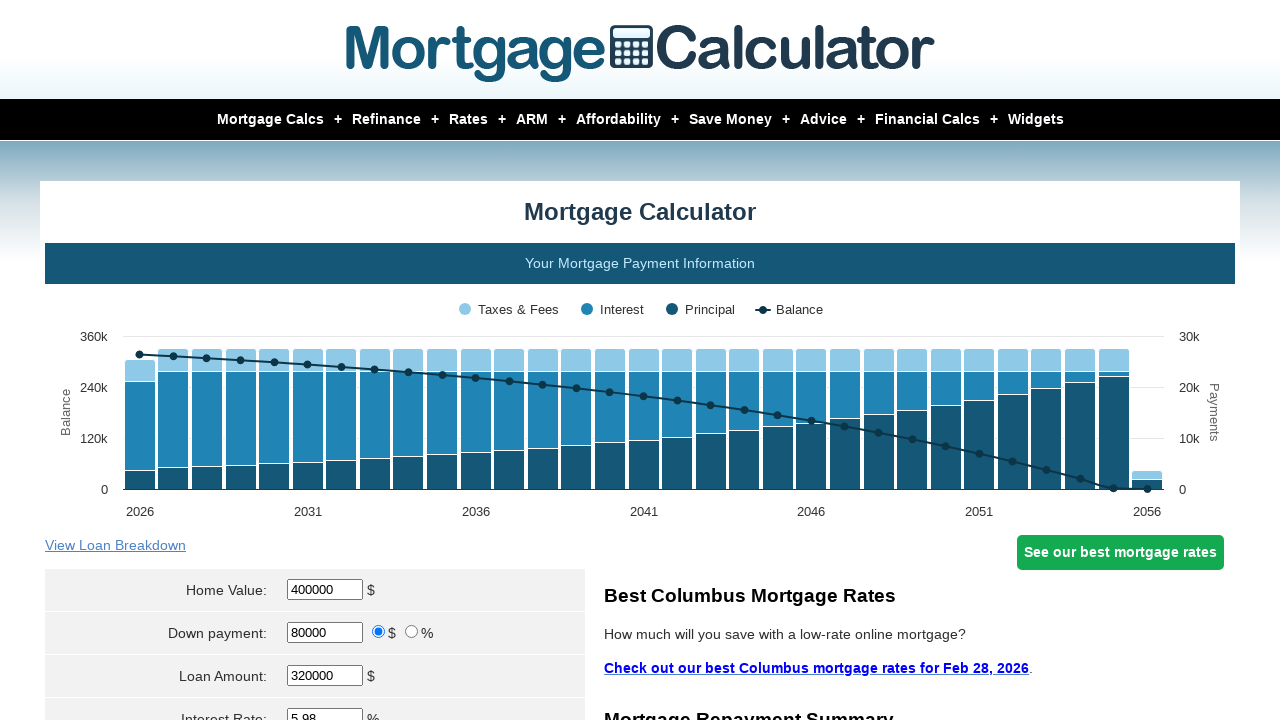

Navigated to mortgage calculator website
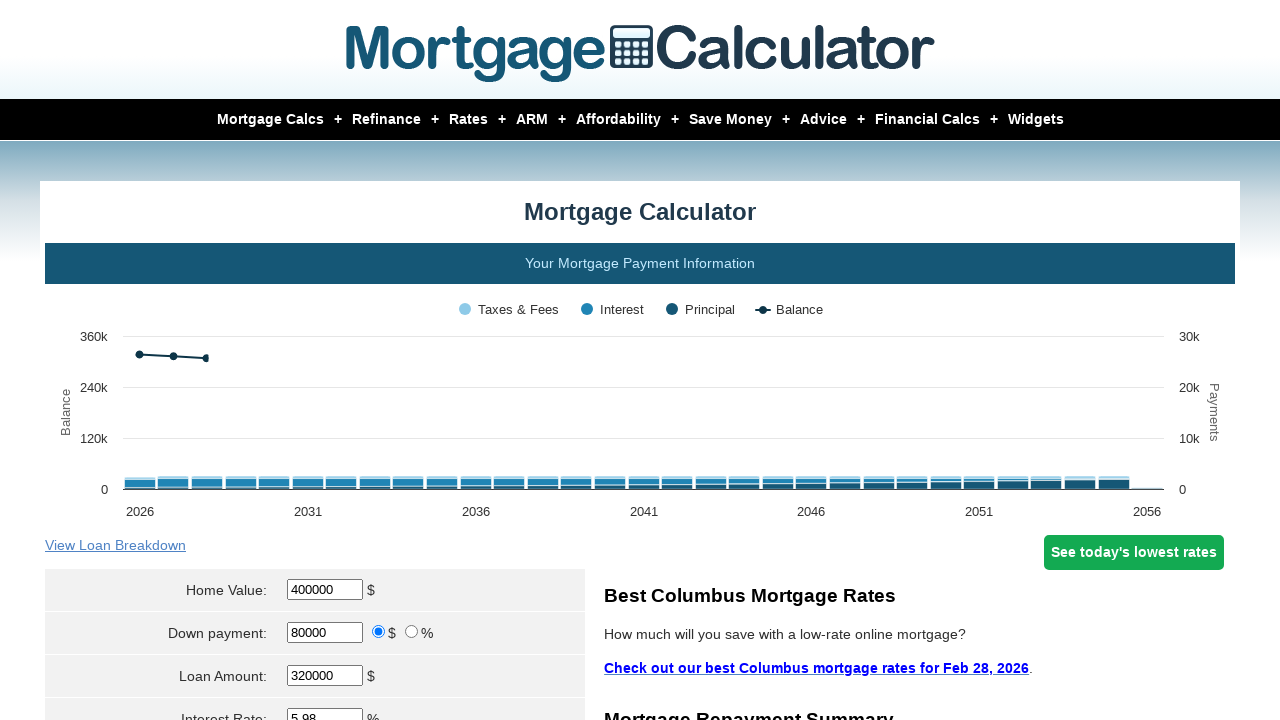

Scrolled down the page by 450 pixels to view the loan section
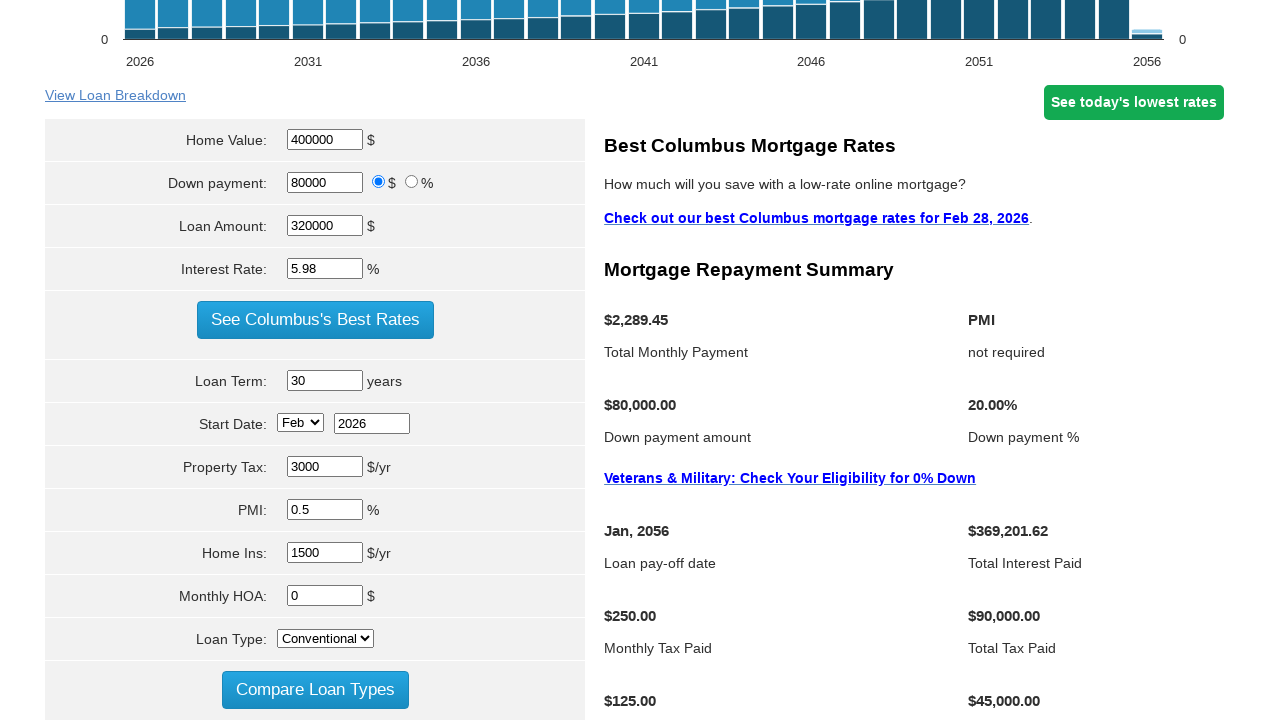

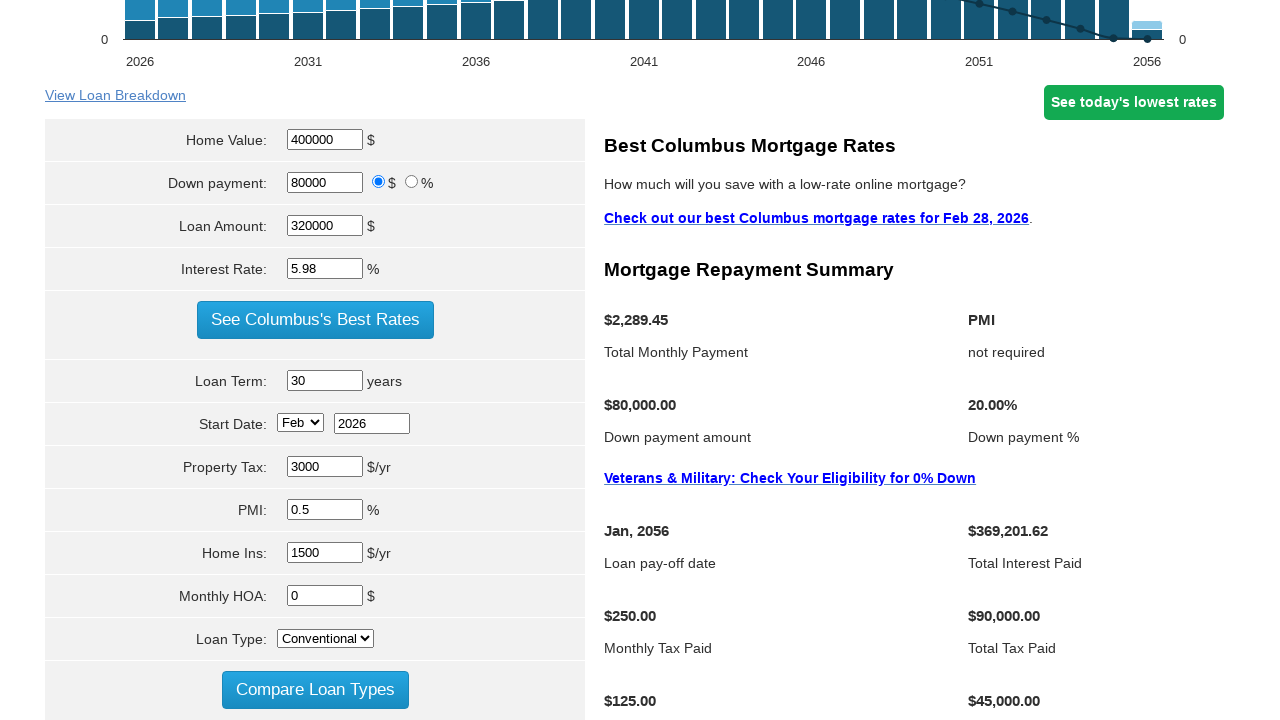